Navigates to the main demoqa page and verifies that links are present on the page

Starting URL: https://demoqa.com/

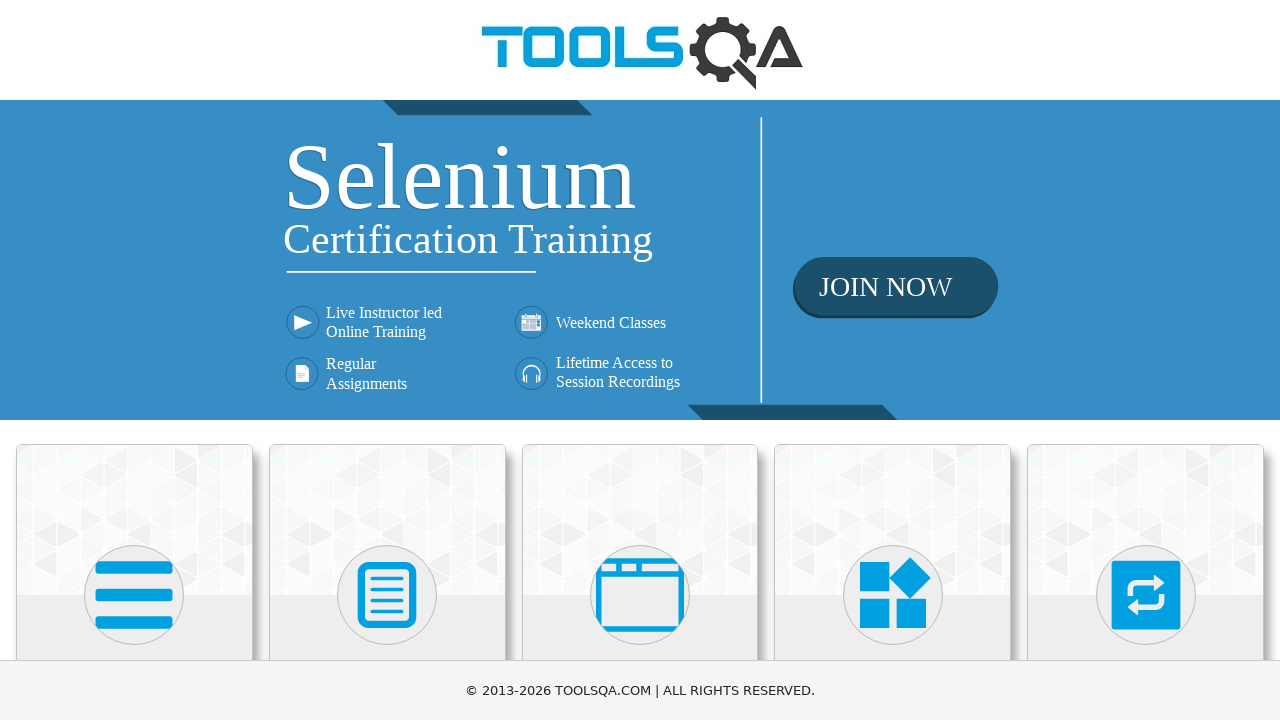

Navigated to https://demoqa.com/
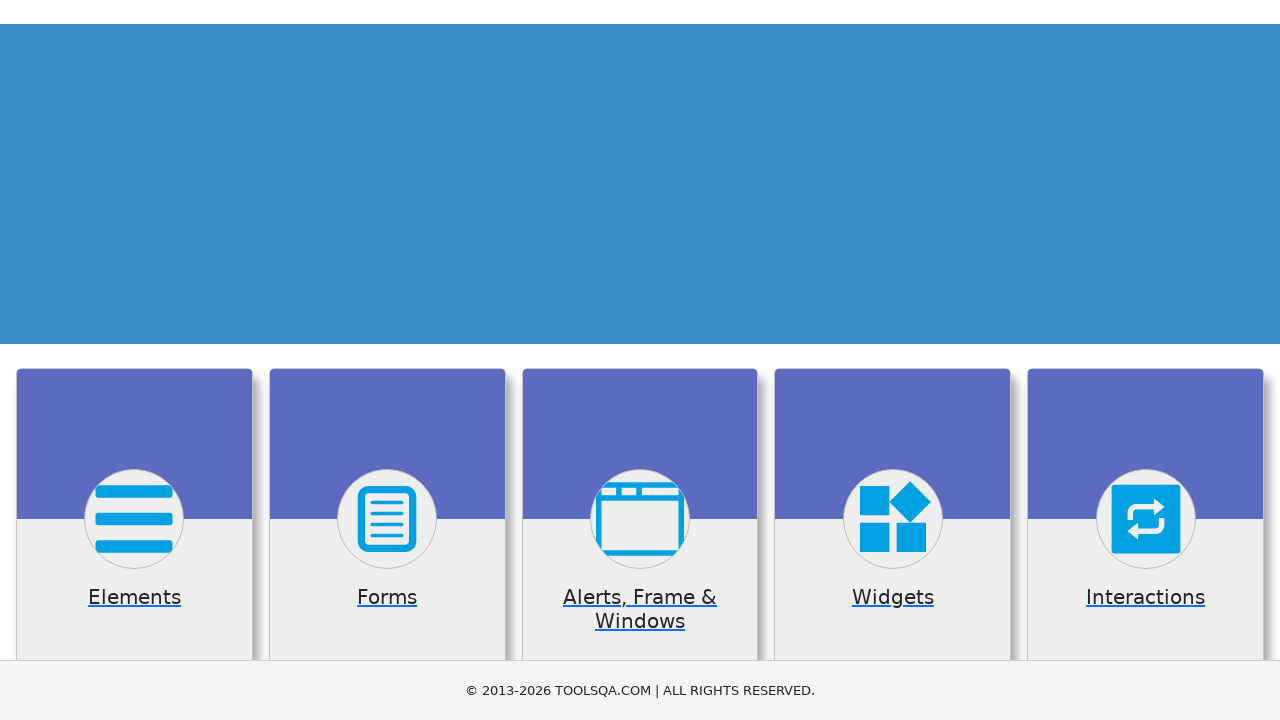

Waited for links to be present on the page
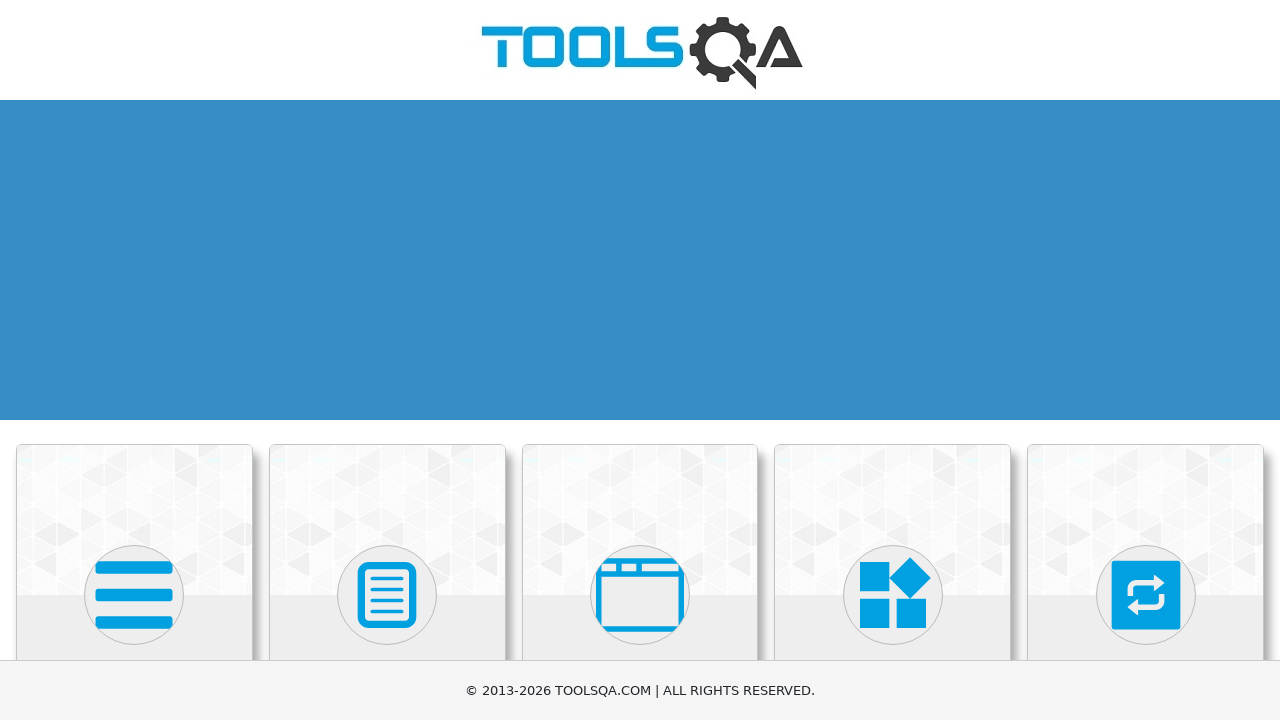

Located all links on the page
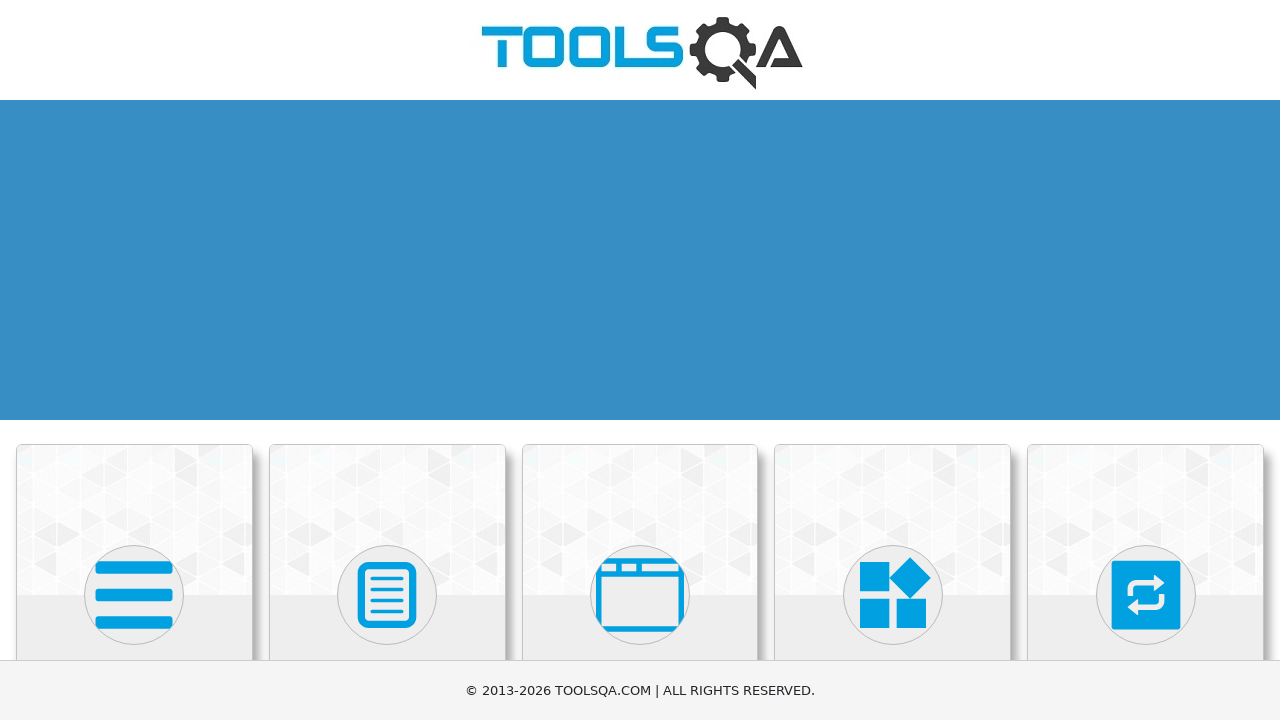

Verified that 8 links are present on the page
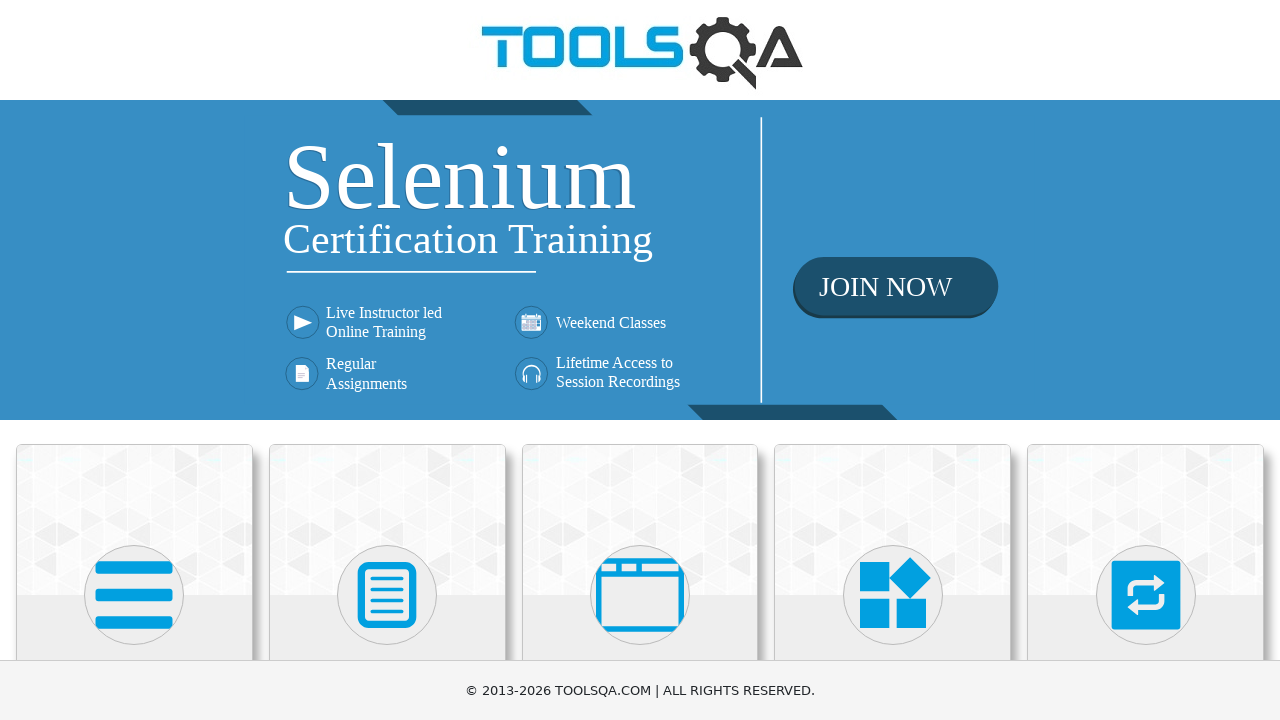

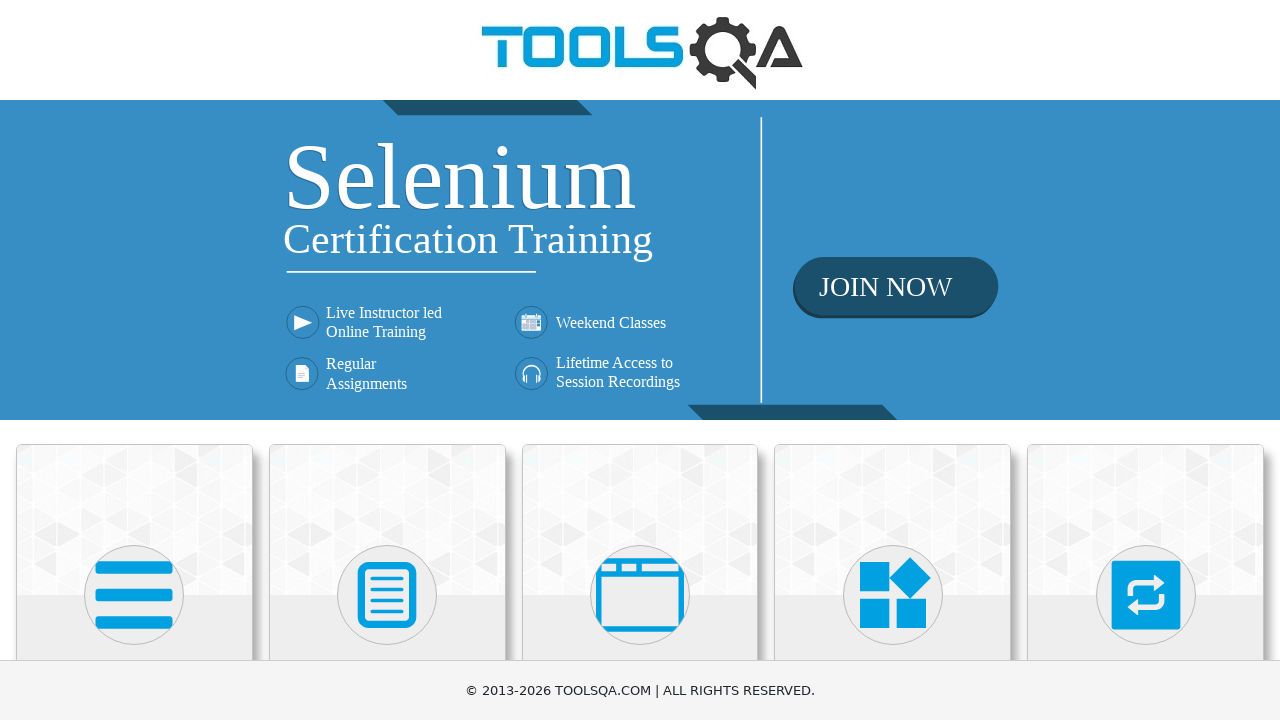